Tests web storage functionality by interacting with session storage and clicking the display session button

Starting URL: https://bonigarcia.dev/selenium-webdriver-java/web-storage.html

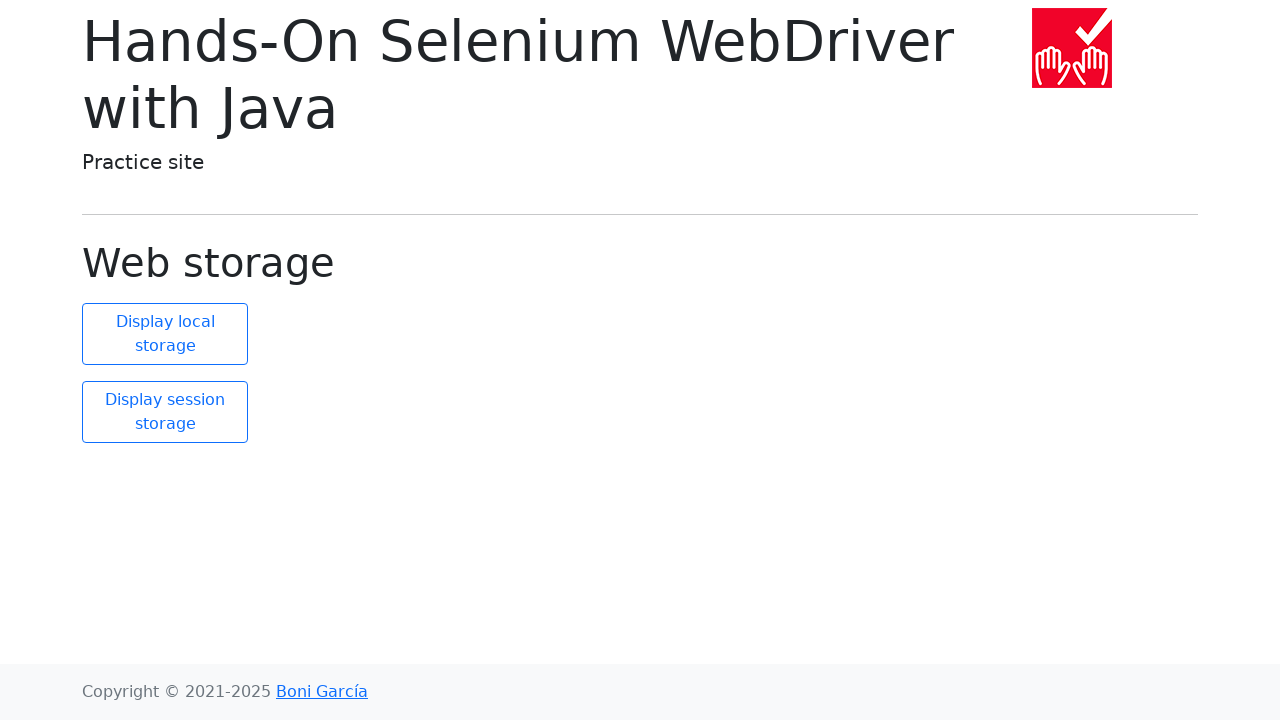

Clicked display session button to show session storage contents at (165, 412) on #display-session
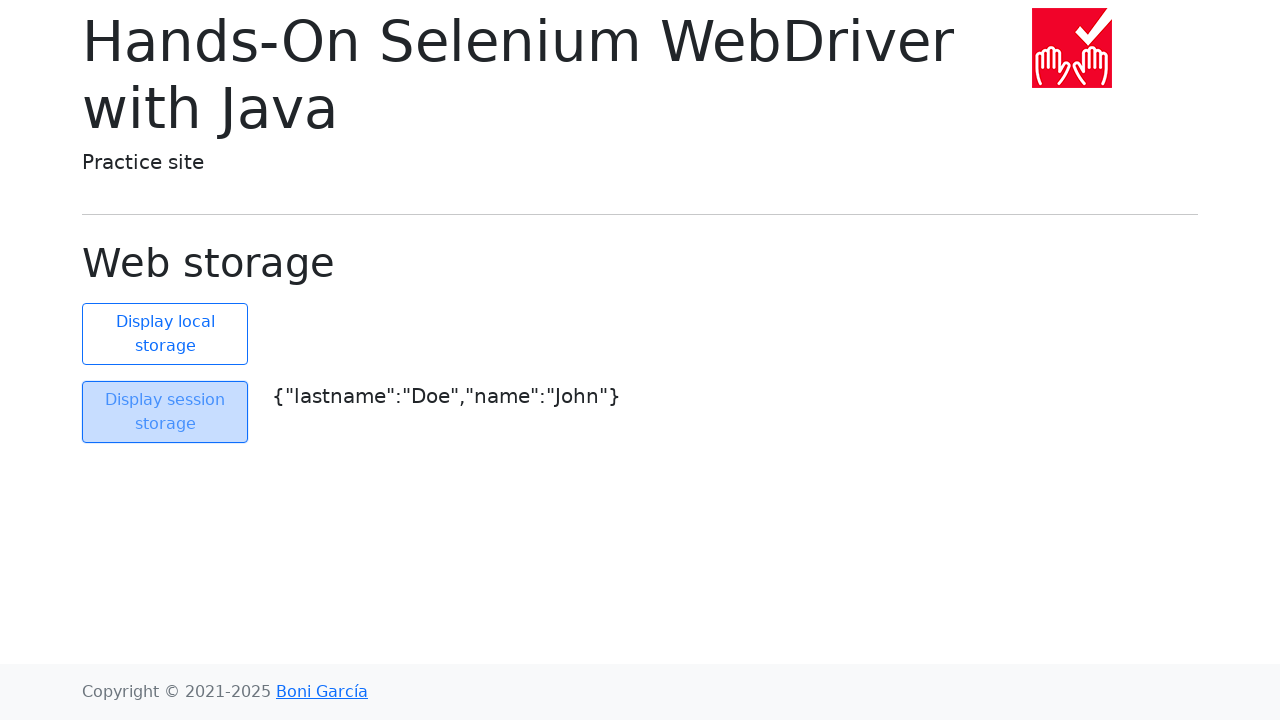

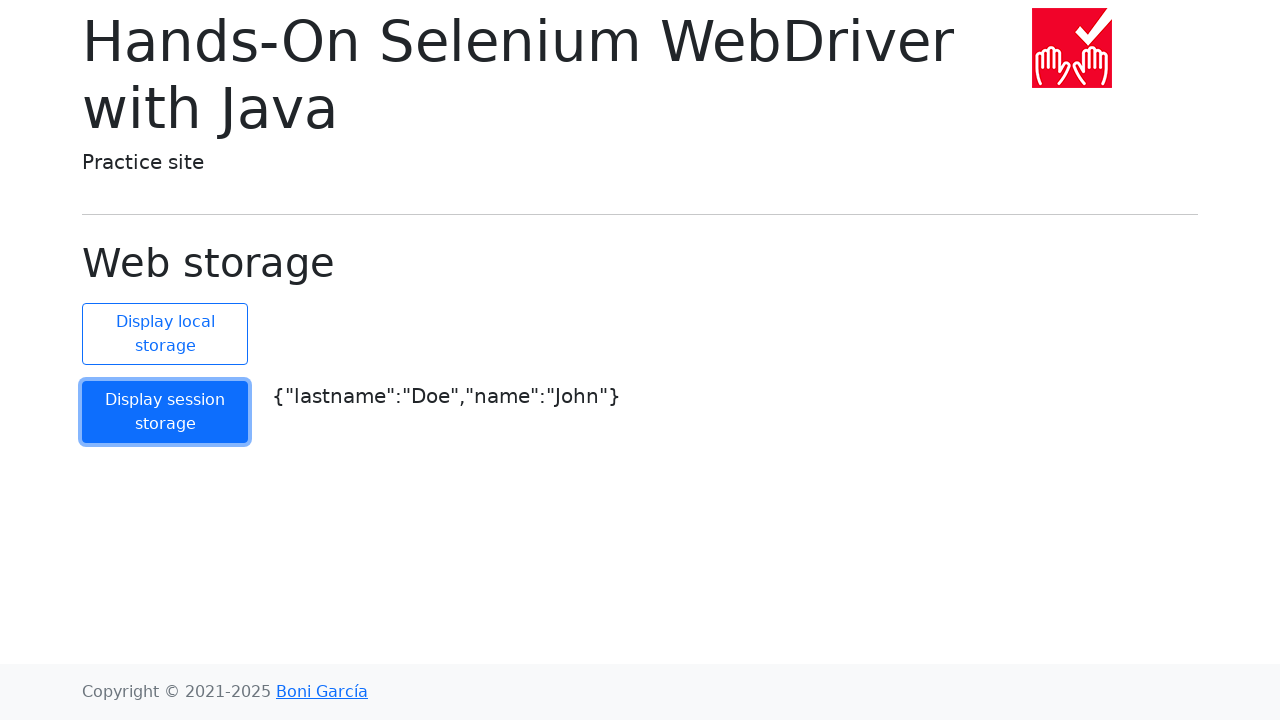